Tests mouse hover functionality by navigating to the DemoQA buttons page and hovering over the "Broken Links - Images" menu element

Starting URL: https://demoqa.com/buttons

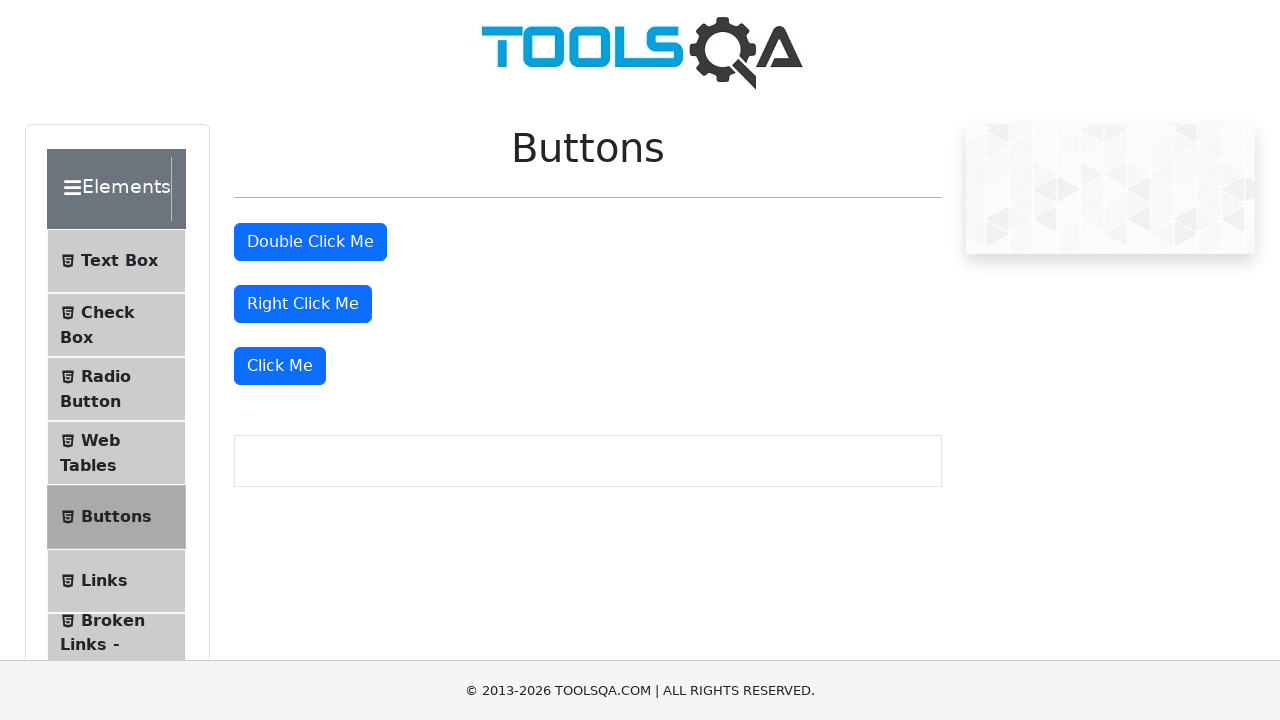

Located the 'Broken Links - Images' menu element
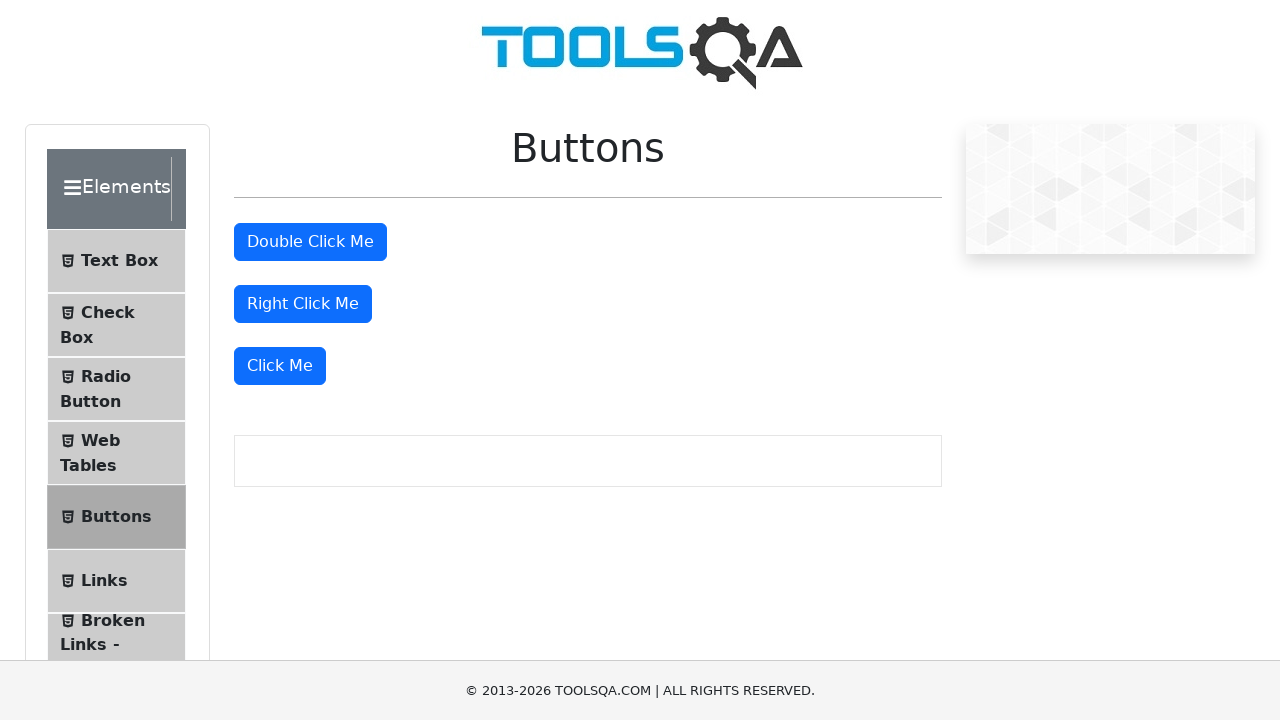

Hovered mouse over the 'Broken Links - Images' element at (113, 620) on xpath=//span[text()='Broken Links - Images']
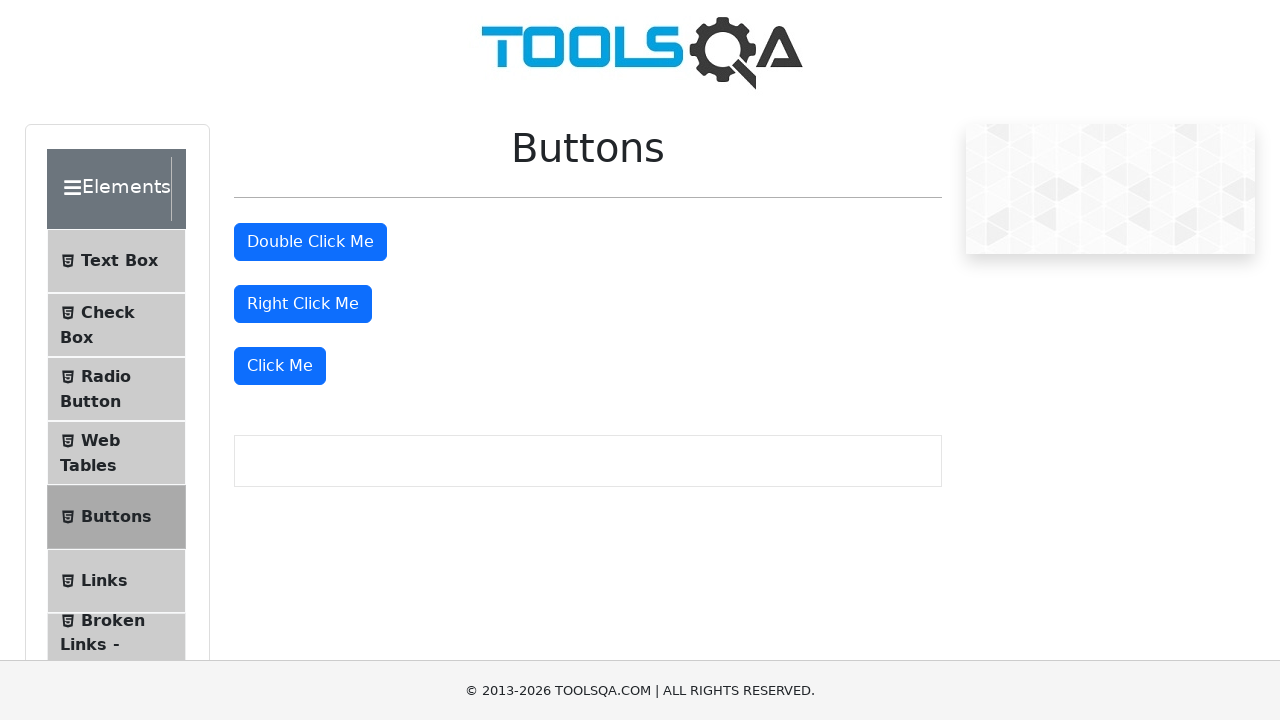

Waited 500ms to observe hover effect
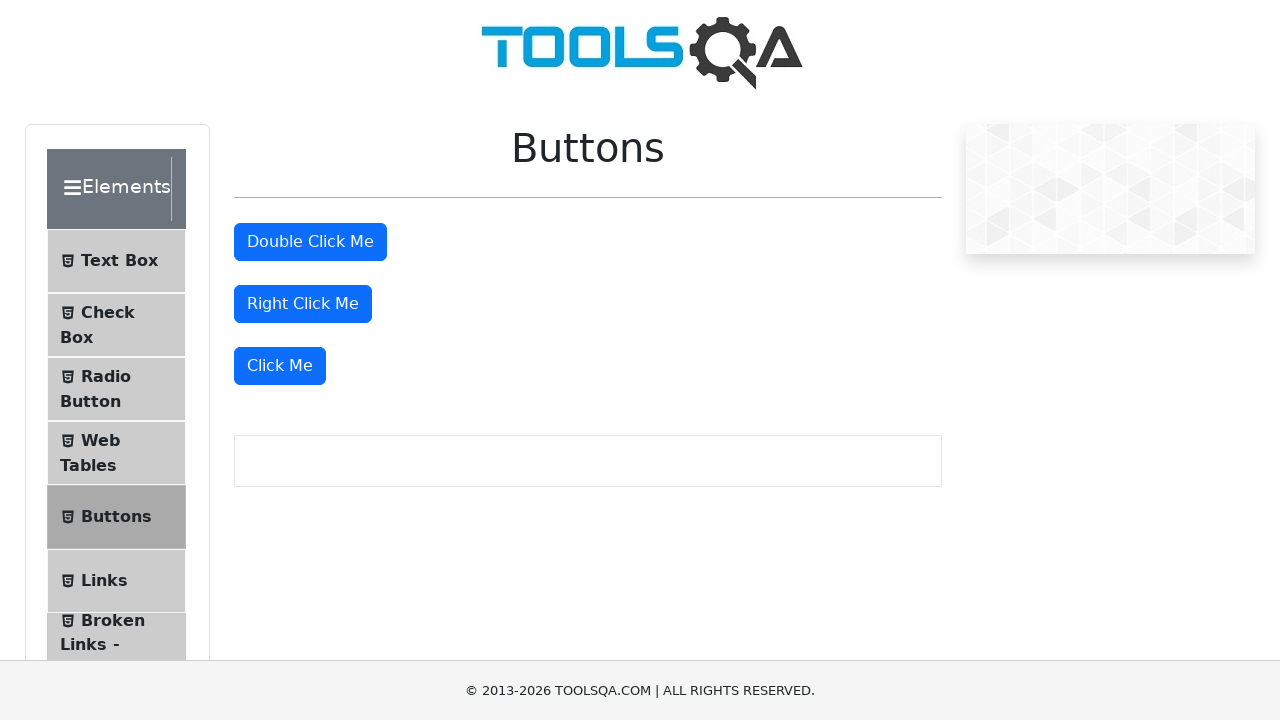

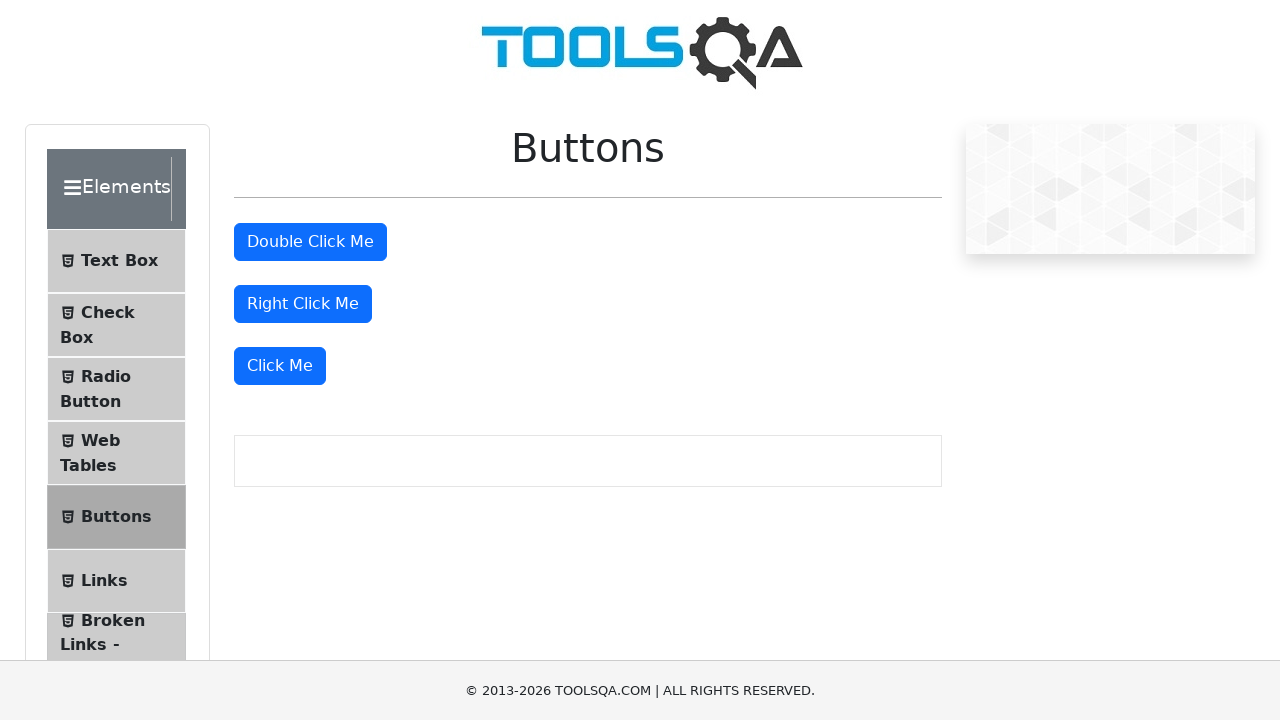